Tests browser window resizing functionality by navigating to a website and changing the window dimensions to 480x620 pixels.

Starting URL: http://www.softwaretestingmaterial.com

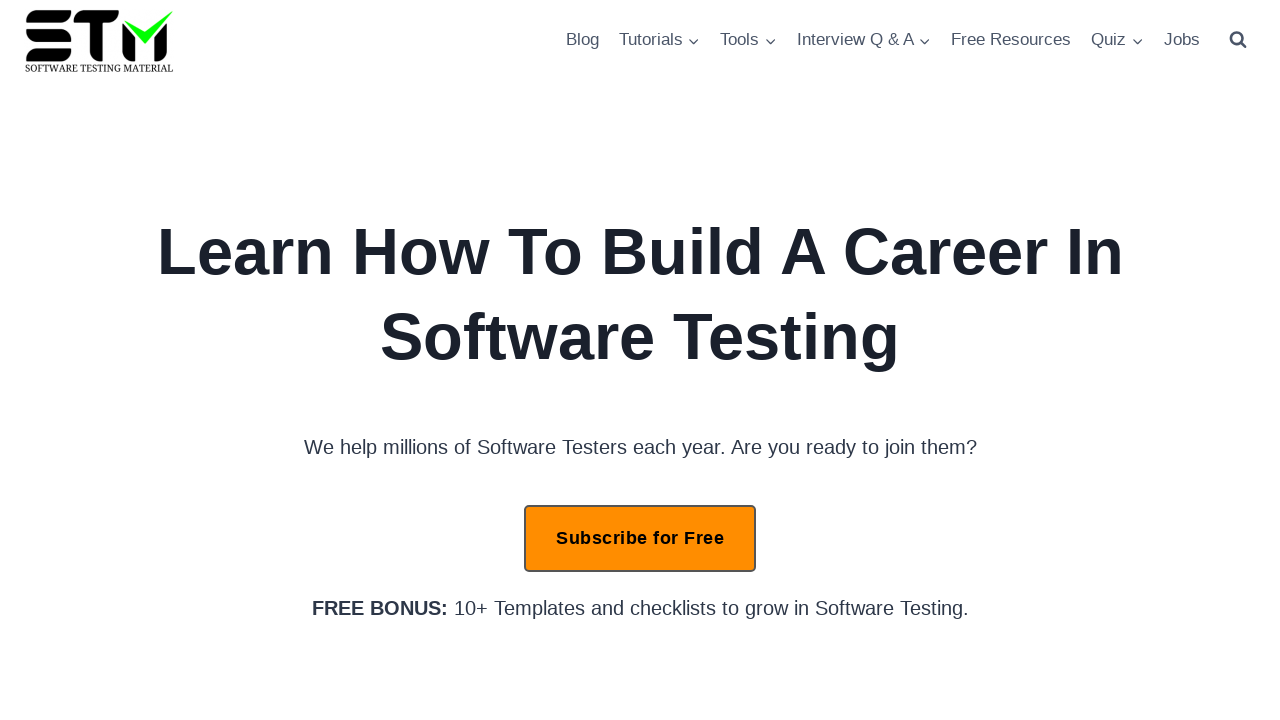

Retrieved initial viewport size
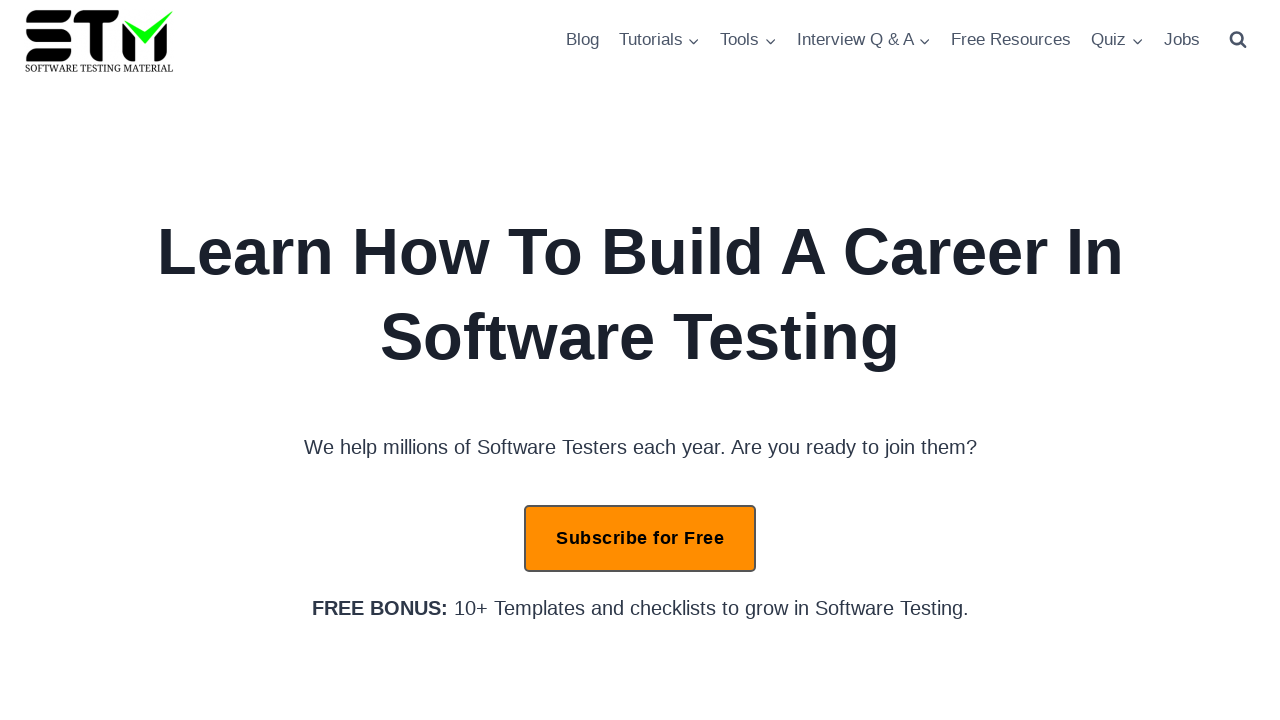

Resized browser window to 480x620 pixels
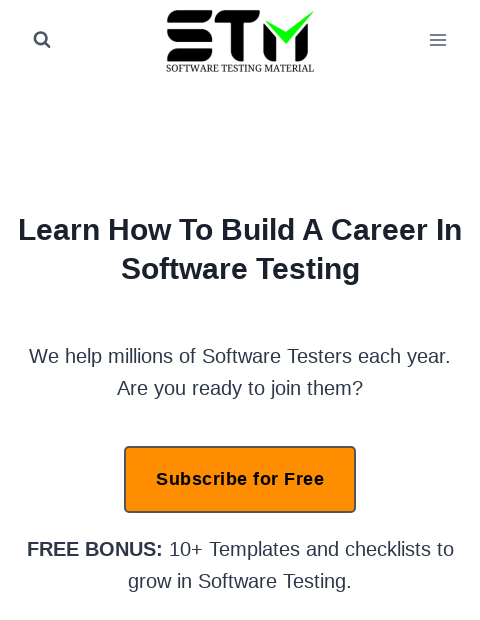

Retrieved new viewport size after resize
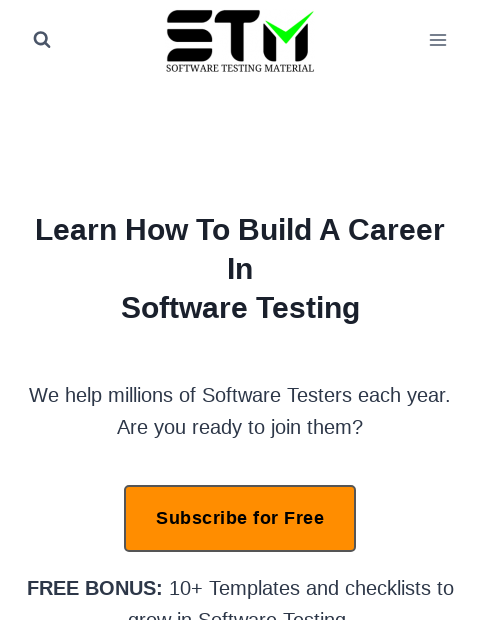

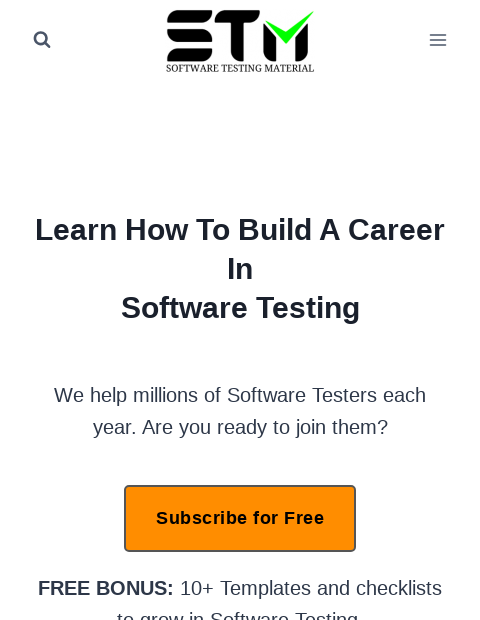